Tests radio button interaction by selecting a radio button option

Starting URL: https://ultimateqa.com/simple-html-elements-for-automation

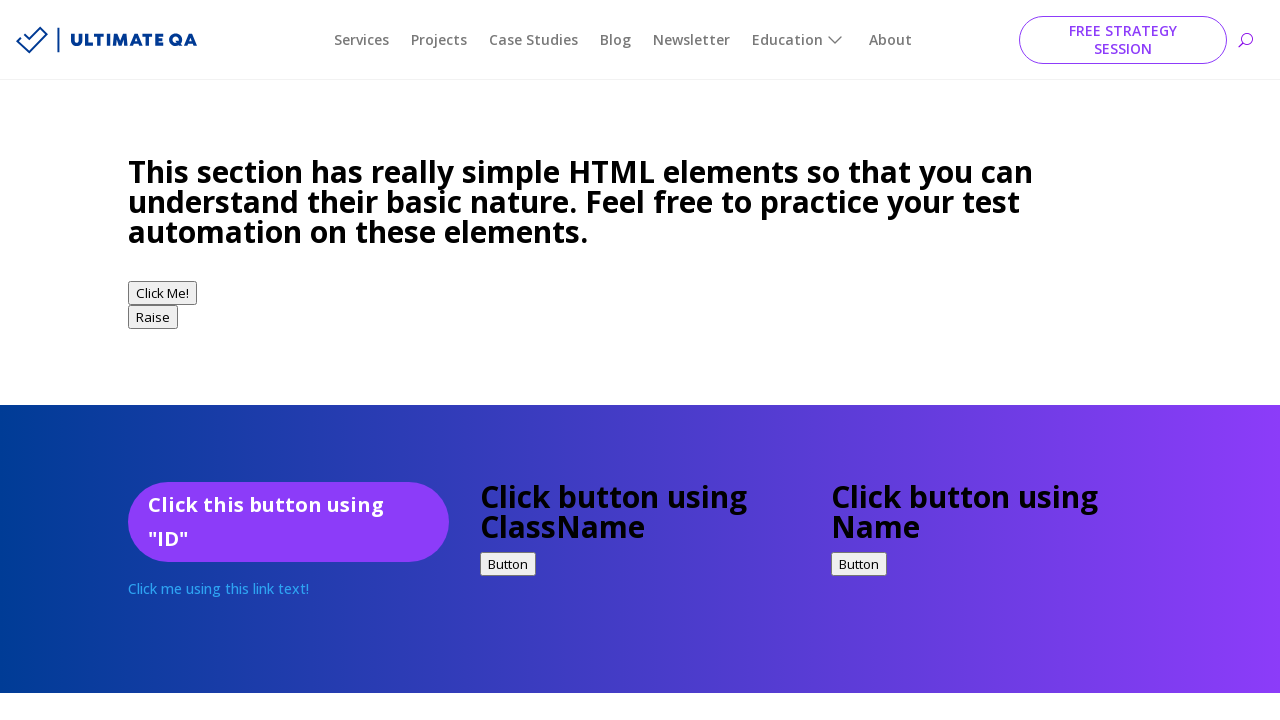

Clicked radio button to select it at (140, 360) on input[type='radio']
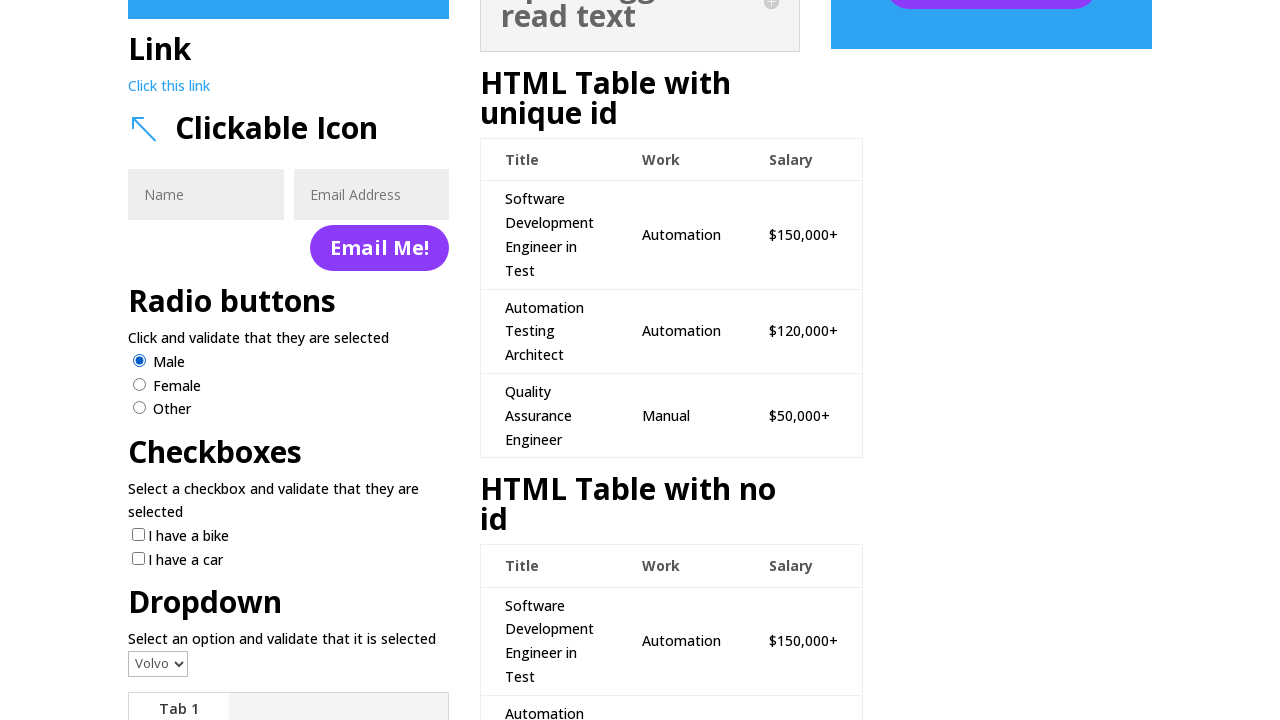

Radio button successfully selected and verified
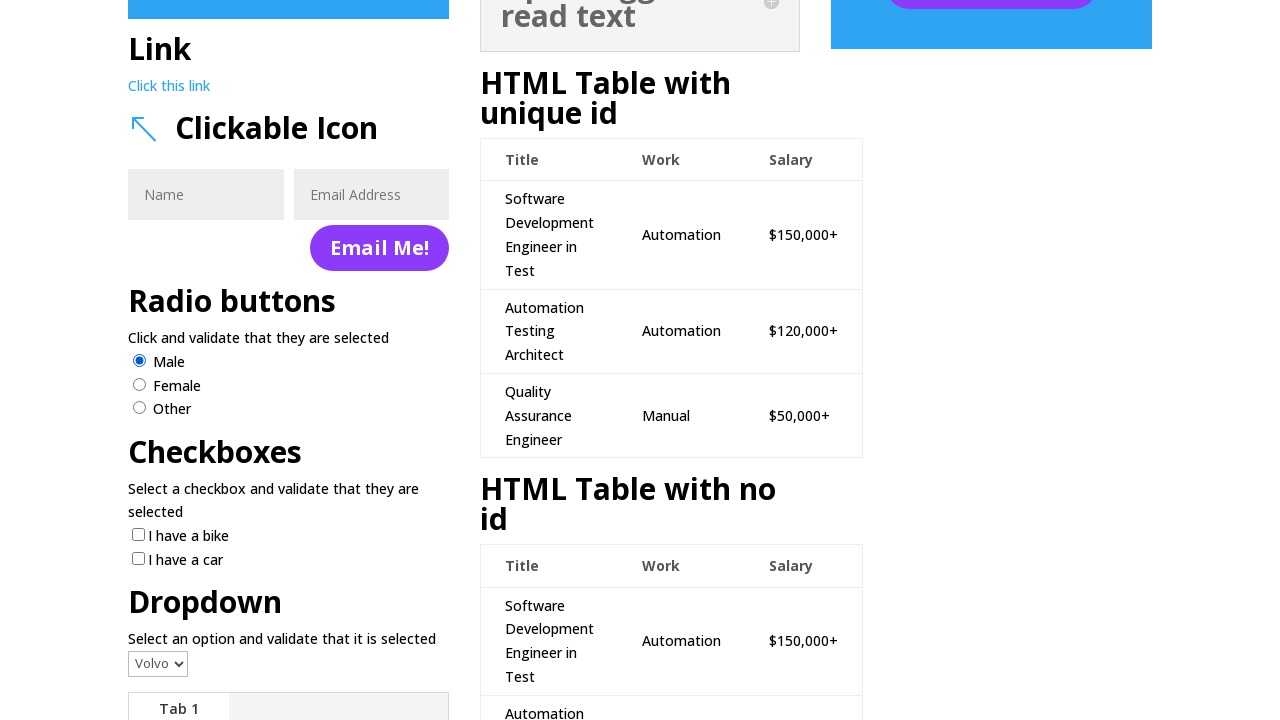

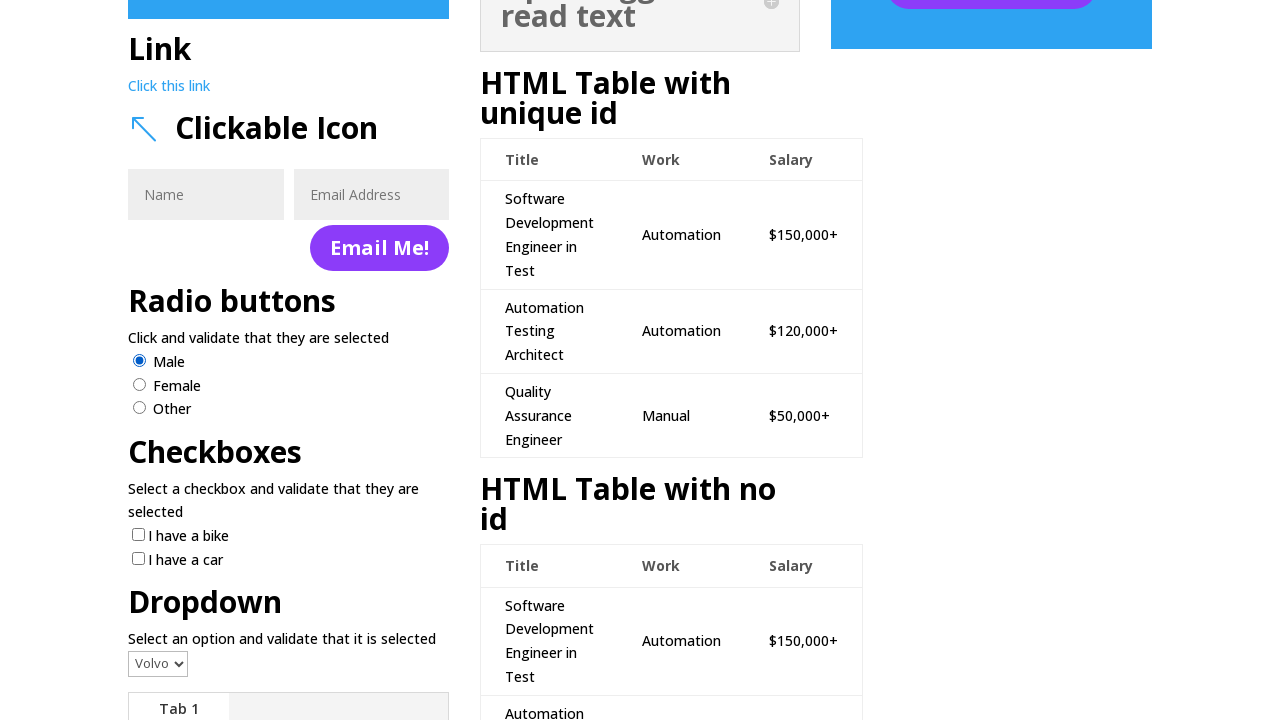